Tests that clicking Clear completed removes all completed items from the list

Starting URL: https://demo.playwright.dev/todomvc

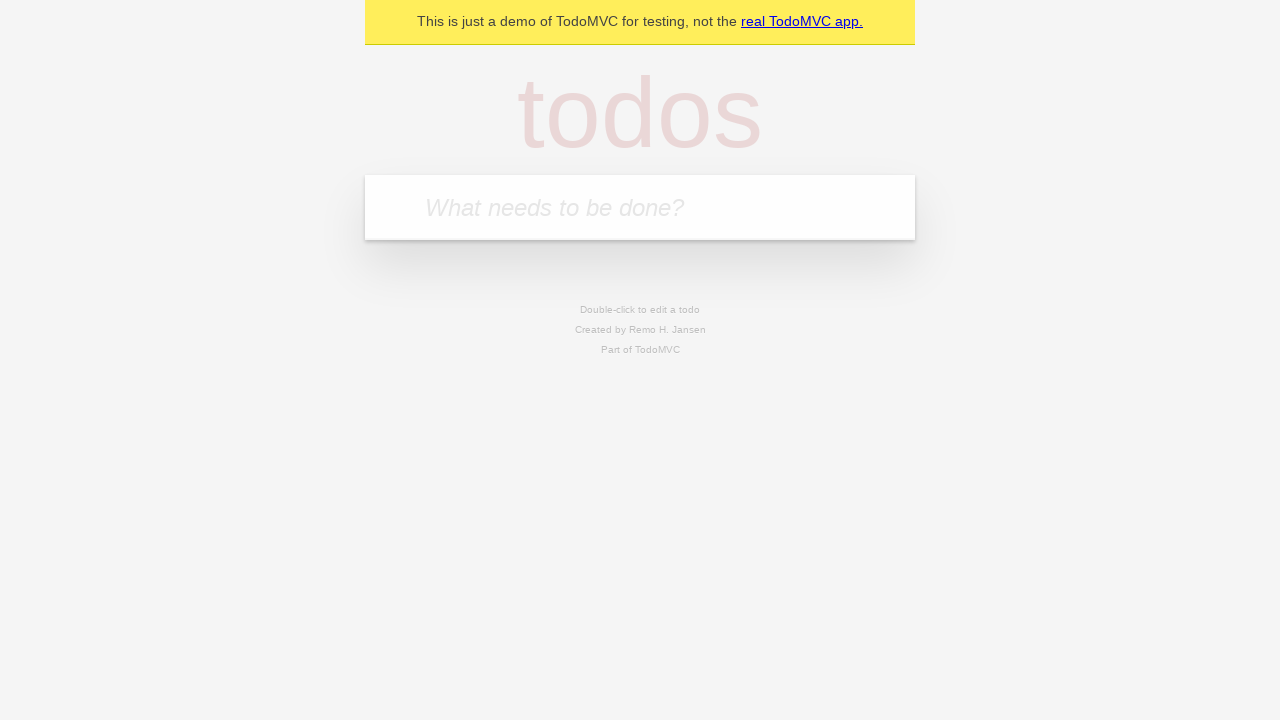

Filled new todo field with 'buy some cheese' on internal:attr=[placeholder="What needs to be done?"i]
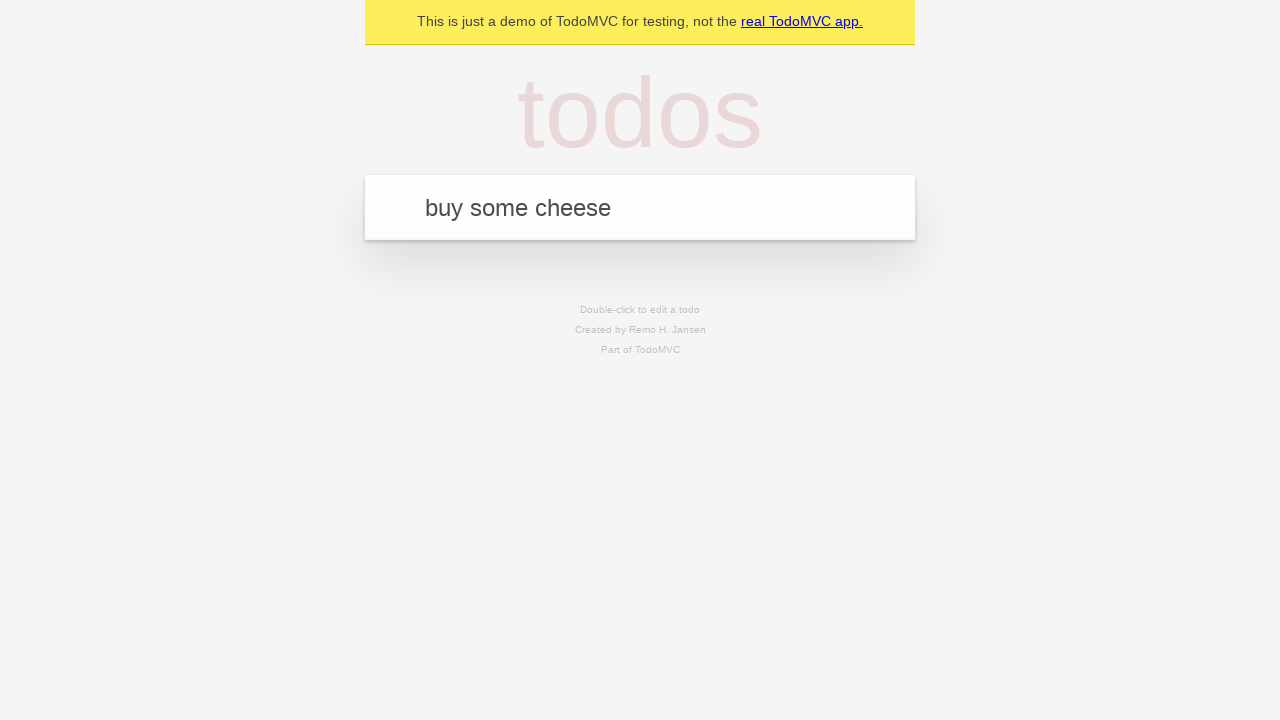

Pressed Enter to create todo 'buy some cheese' on internal:attr=[placeholder="What needs to be done?"i]
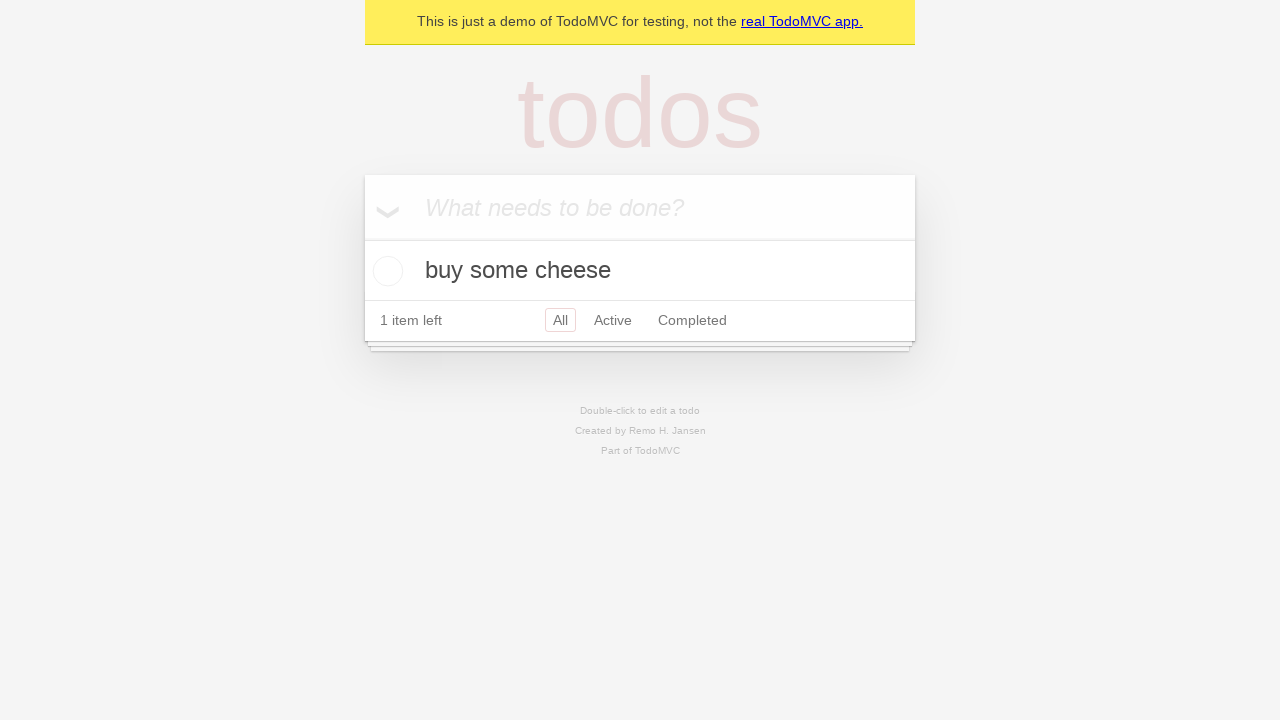

Filled new todo field with 'feed the cat' on internal:attr=[placeholder="What needs to be done?"i]
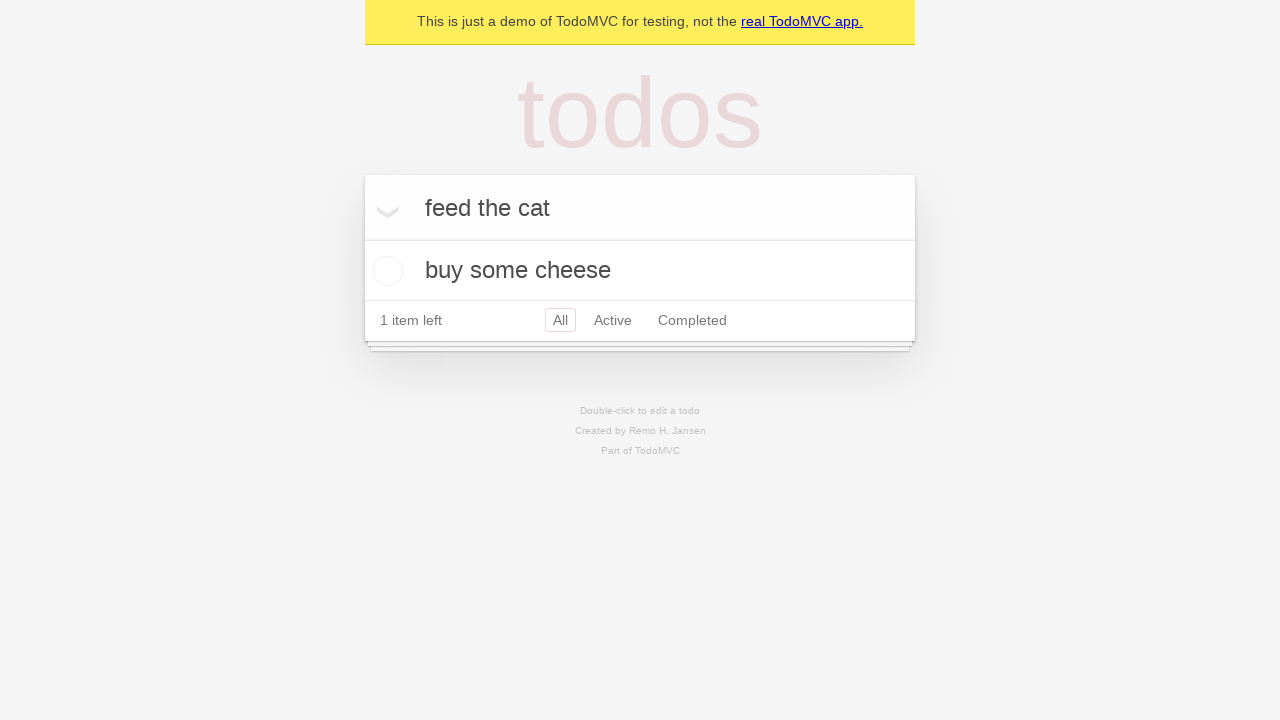

Pressed Enter to create todo 'feed the cat' on internal:attr=[placeholder="What needs to be done?"i]
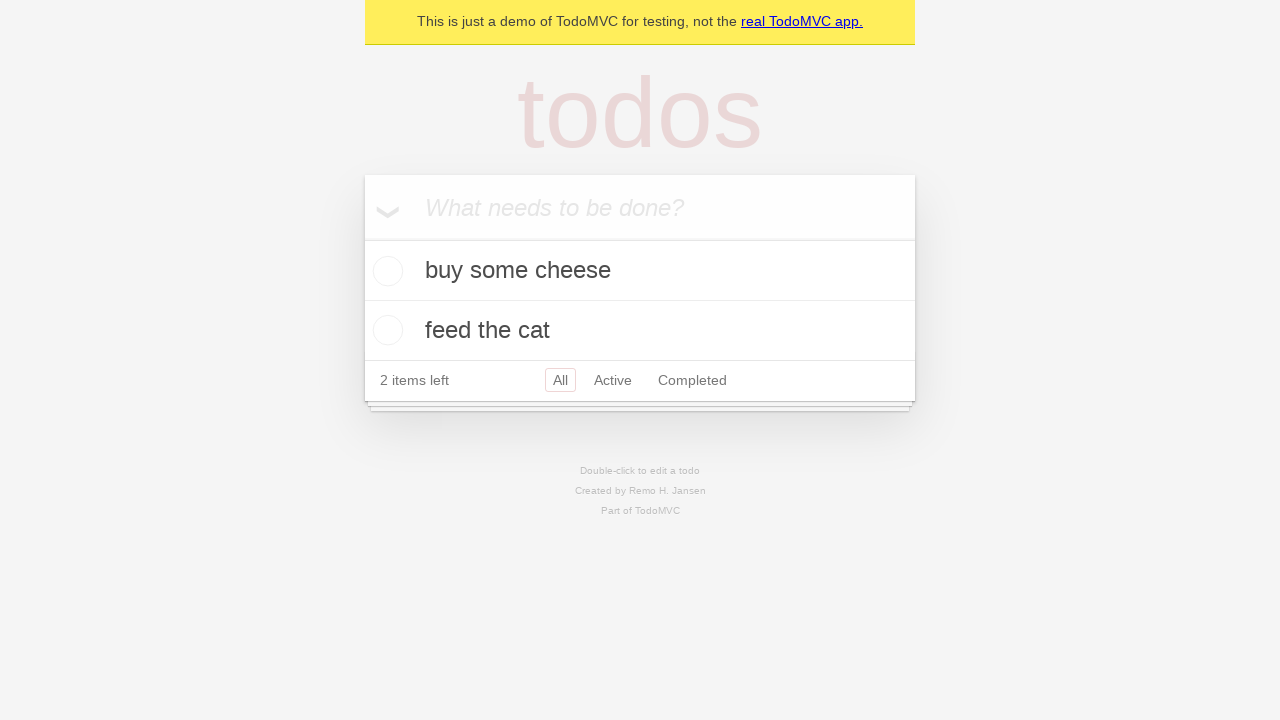

Filled new todo field with 'book a doctors appointment' on internal:attr=[placeholder="What needs to be done?"i]
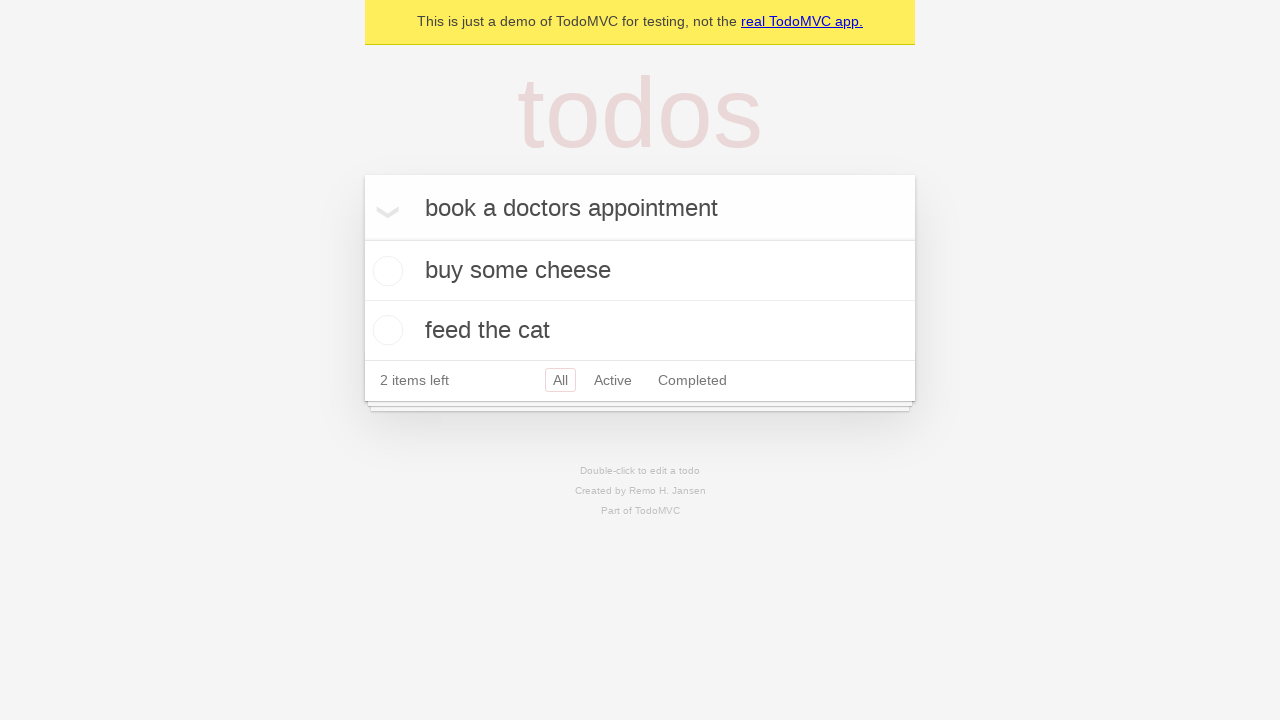

Pressed Enter to create todo 'book a doctors appointment' on internal:attr=[placeholder="What needs to be done?"i]
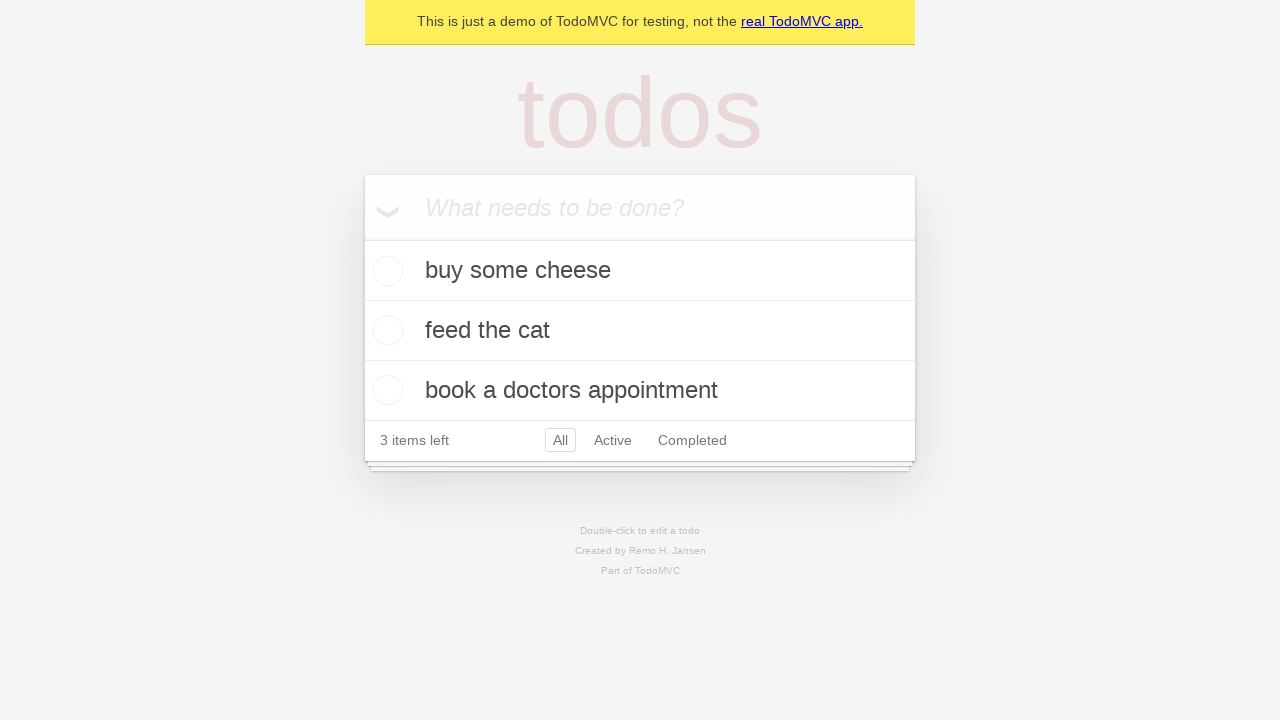

Located all todo items on the page
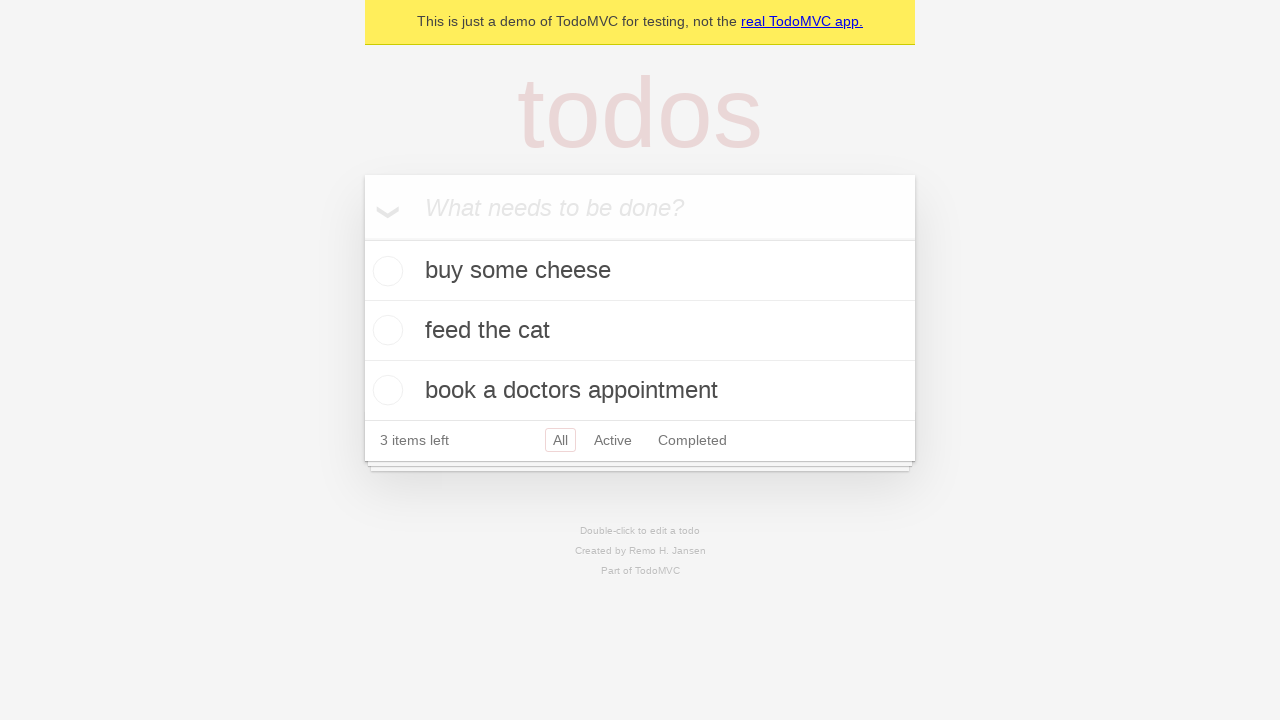

Checked the second todo item as completed at (385, 330) on internal:testid=[data-testid="todo-item"s] >> nth=1 >> internal:role=checkbox
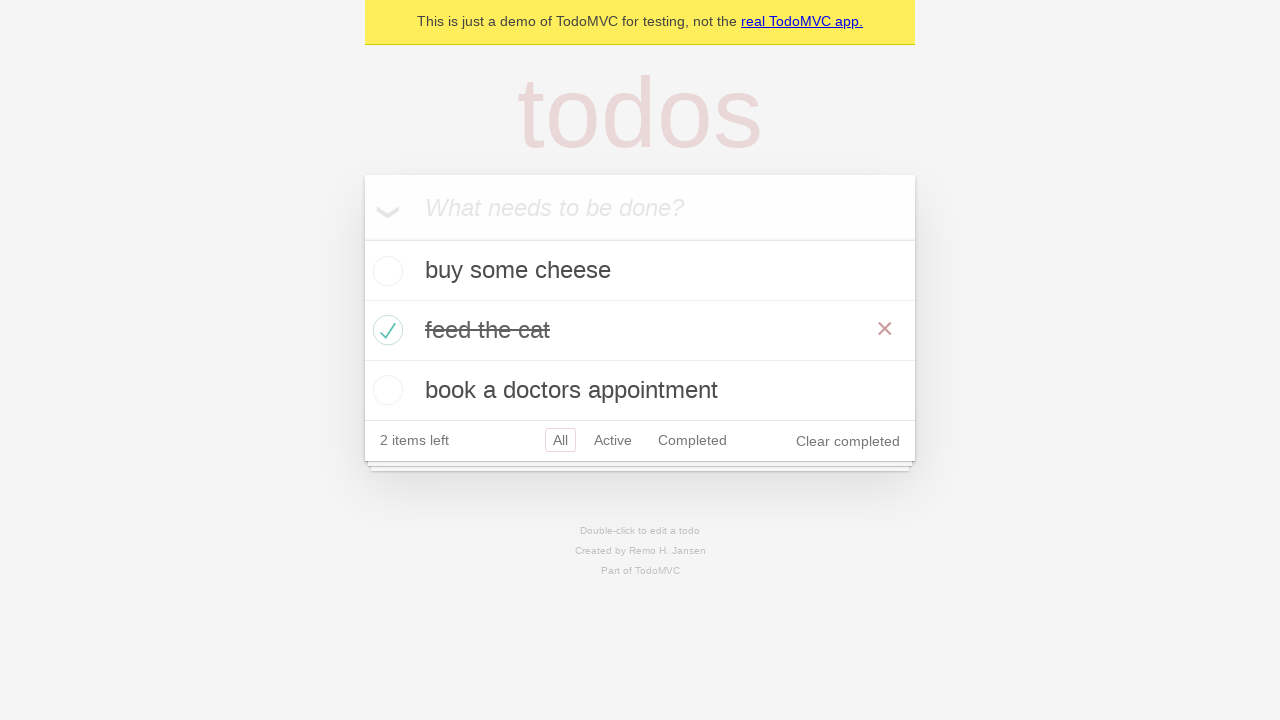

Clicked 'Clear completed' button to remove completed items at (848, 441) on internal:role=button[name="Clear completed"i]
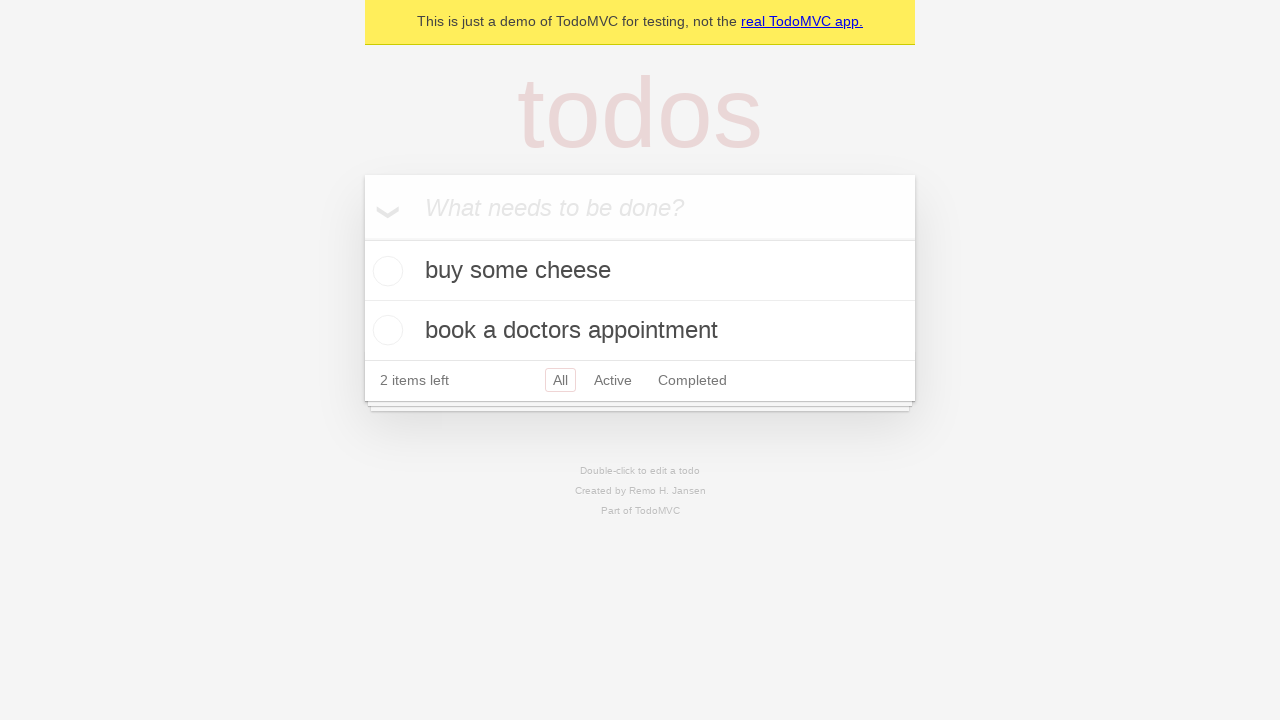

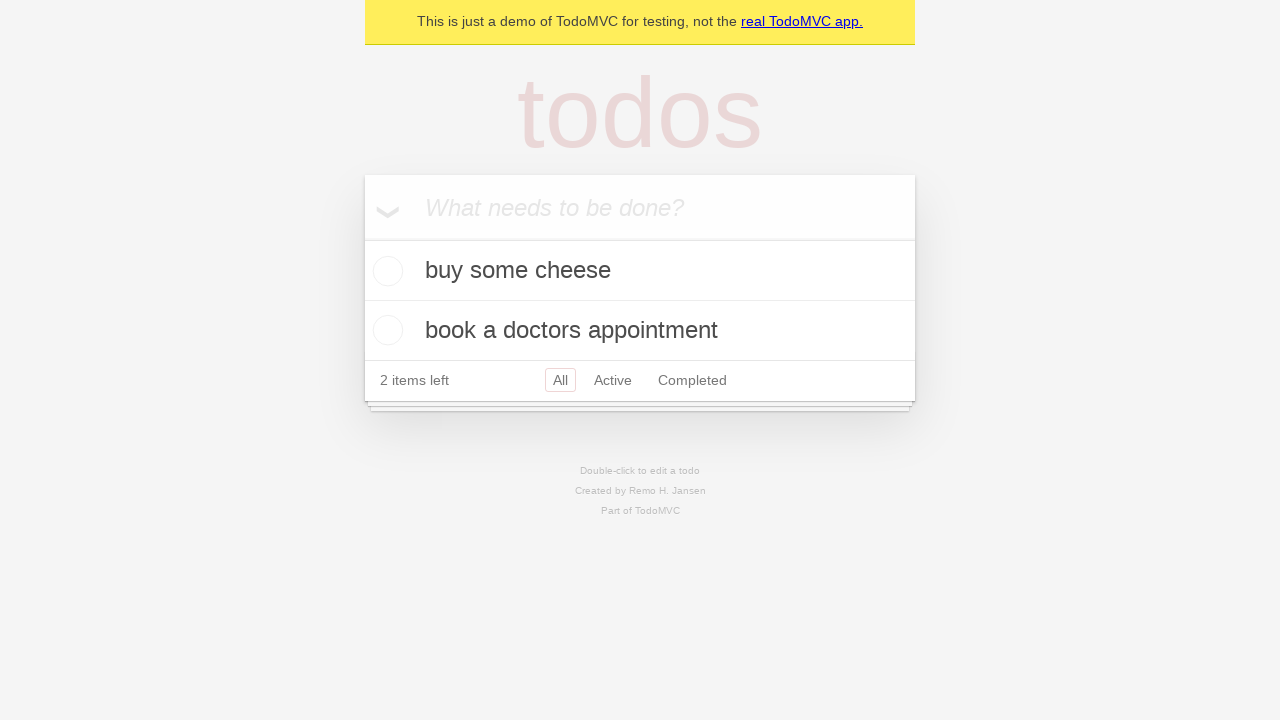